Tests the Starbucks Korea store locator by navigating through the location search interface, selecting a region filter, and verifying that store listings are displayed.

Starting URL: https://www.starbucks.co.kr/store/store_map.do?disp=quick

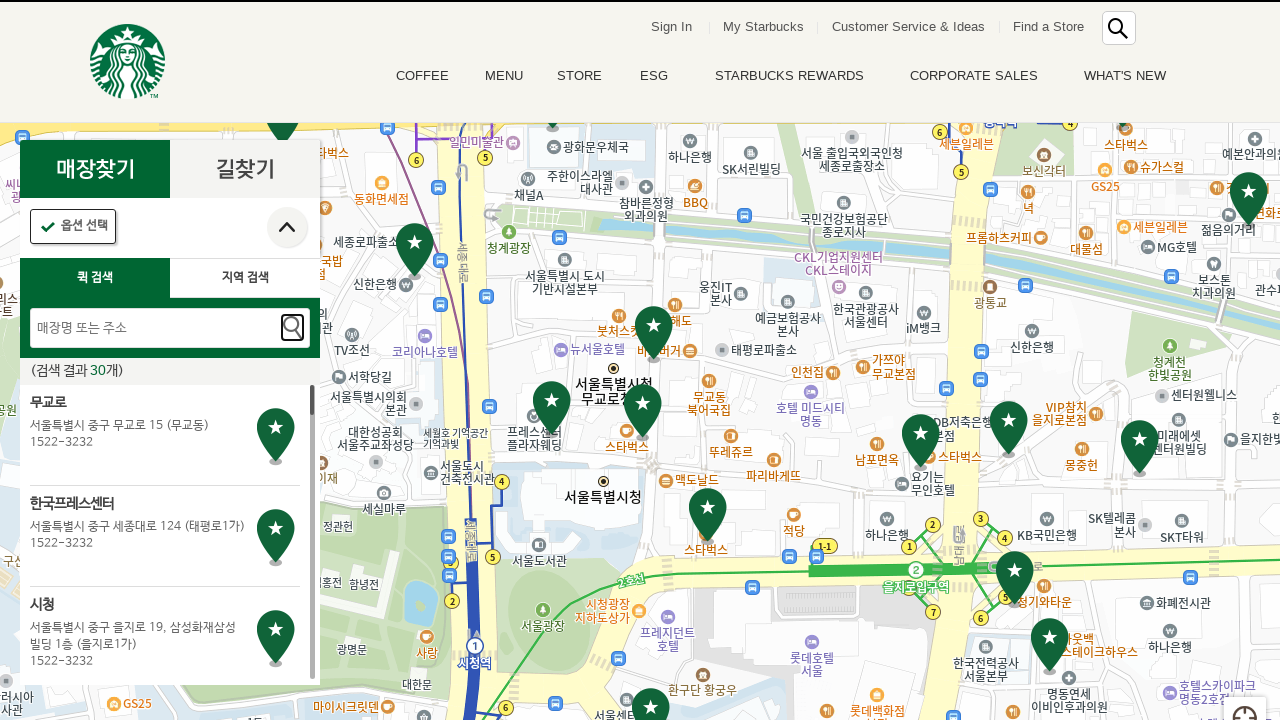

Waited for page to load
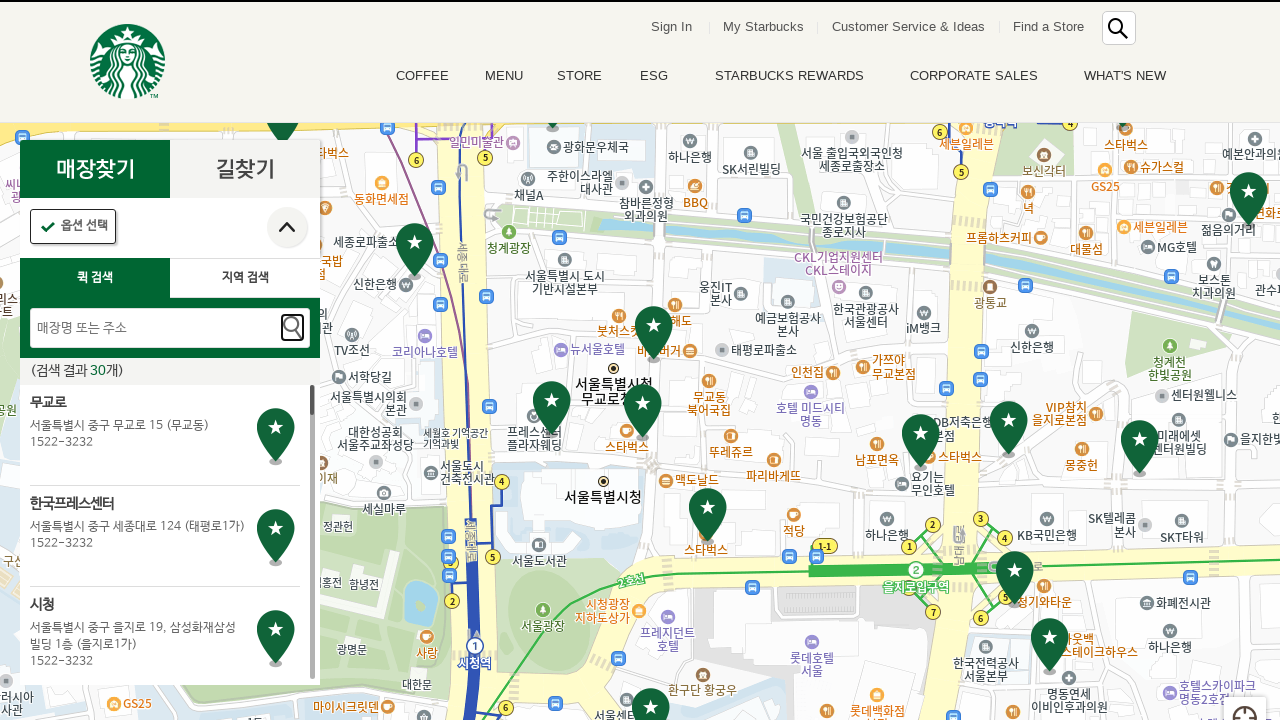

Clicked location search button at (245, 278) on .loca_search
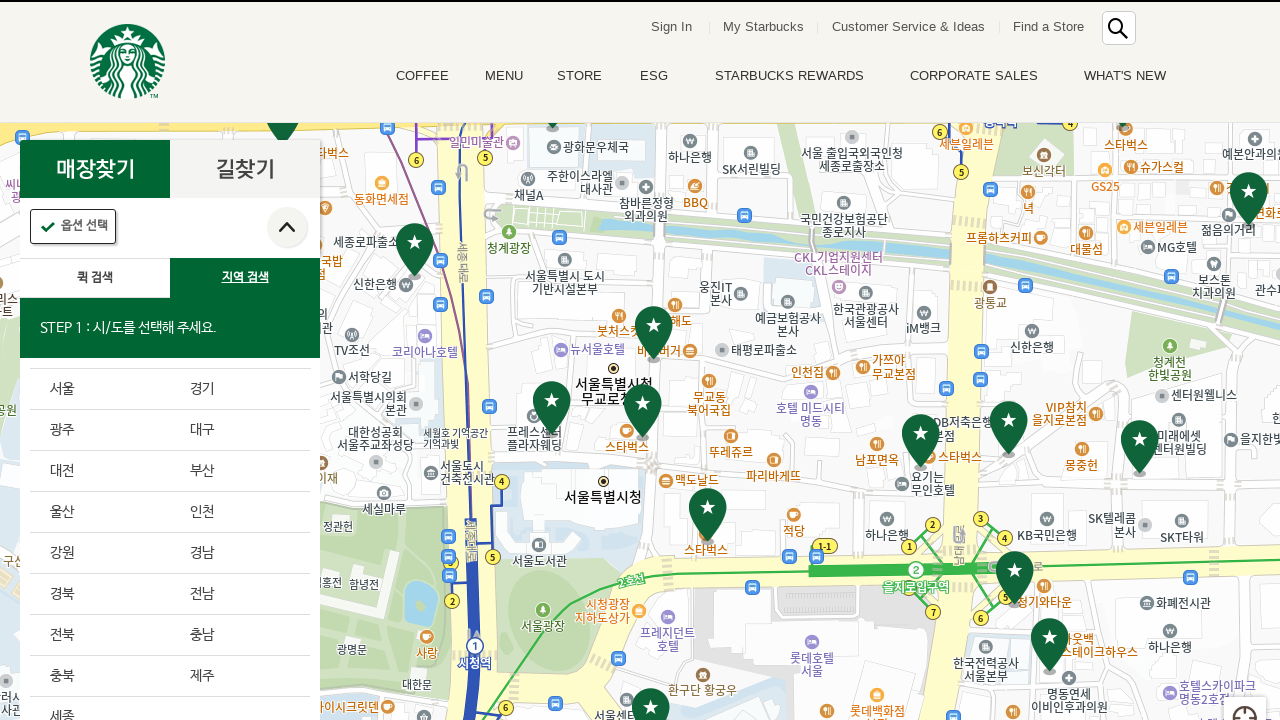

Waited for location options to appear
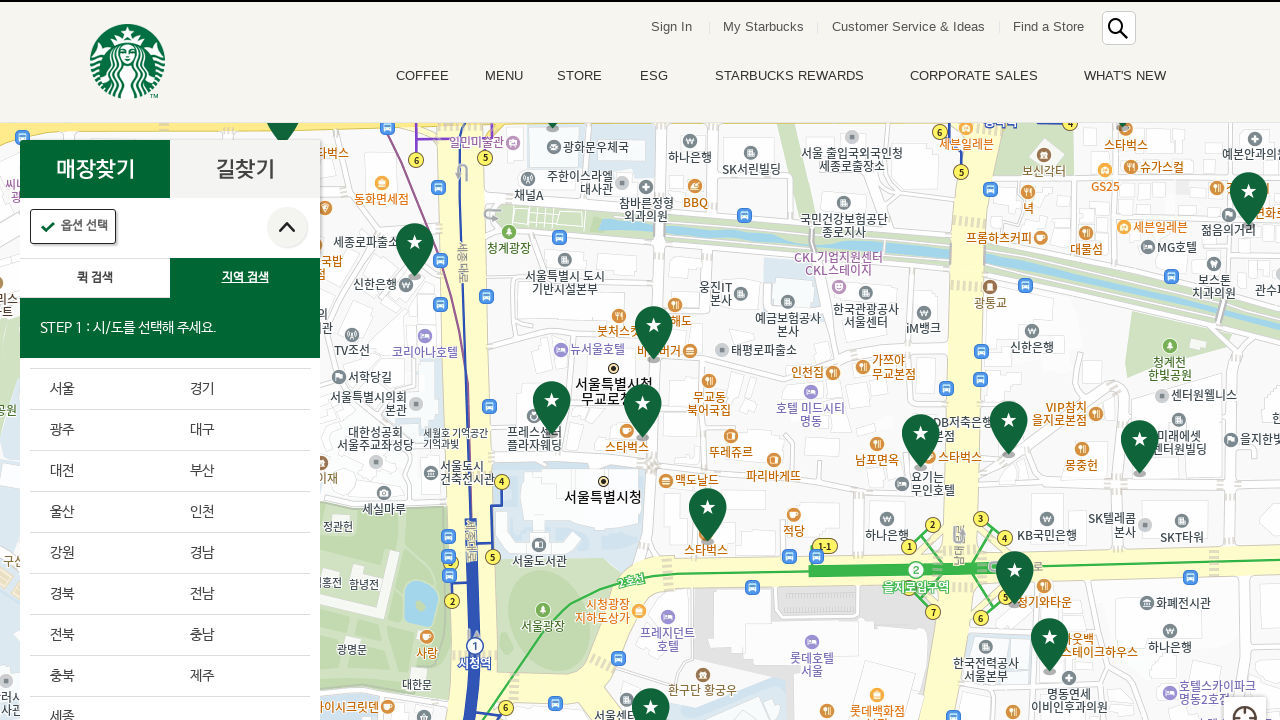

Clicked first region option (Seoul) at (100, 389) on div.loca_step1_cont > ul > li:nth-child(1) > a
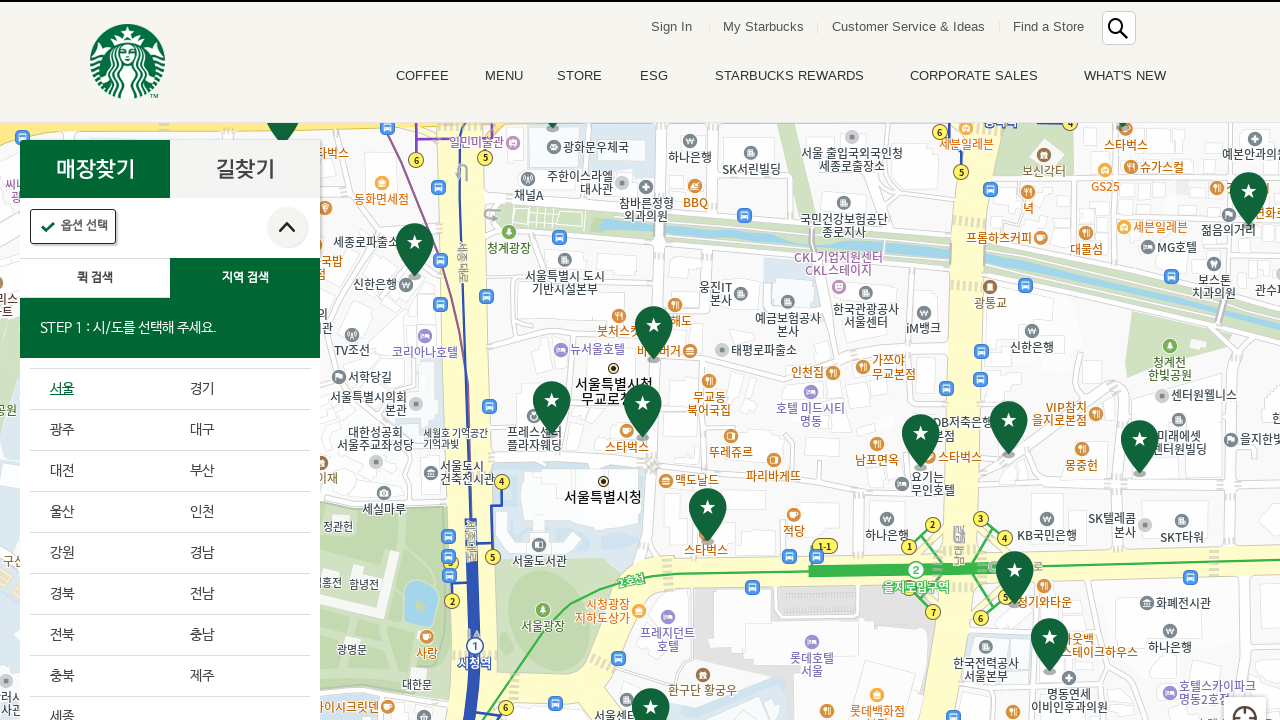

Waited for sub-region options to appear
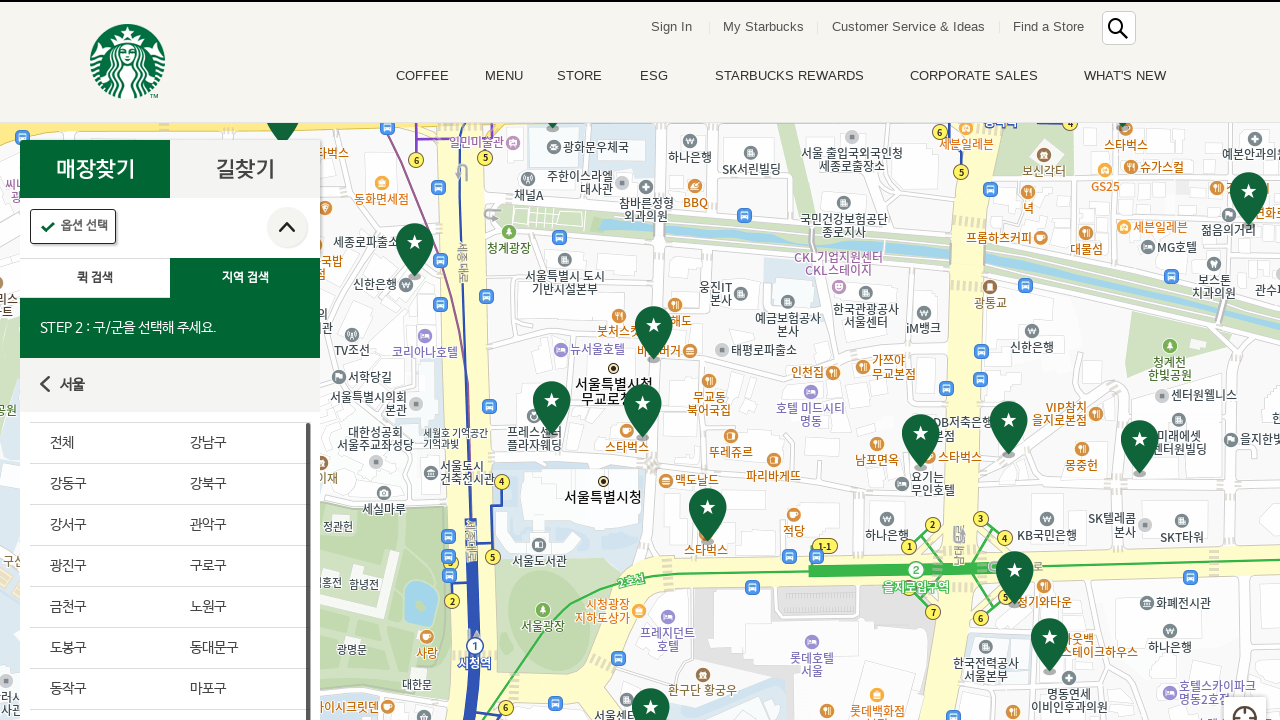

Clicked first sub-region option at (100, 443) on #mCSB_2_container > ul > li:nth-child(1) > a
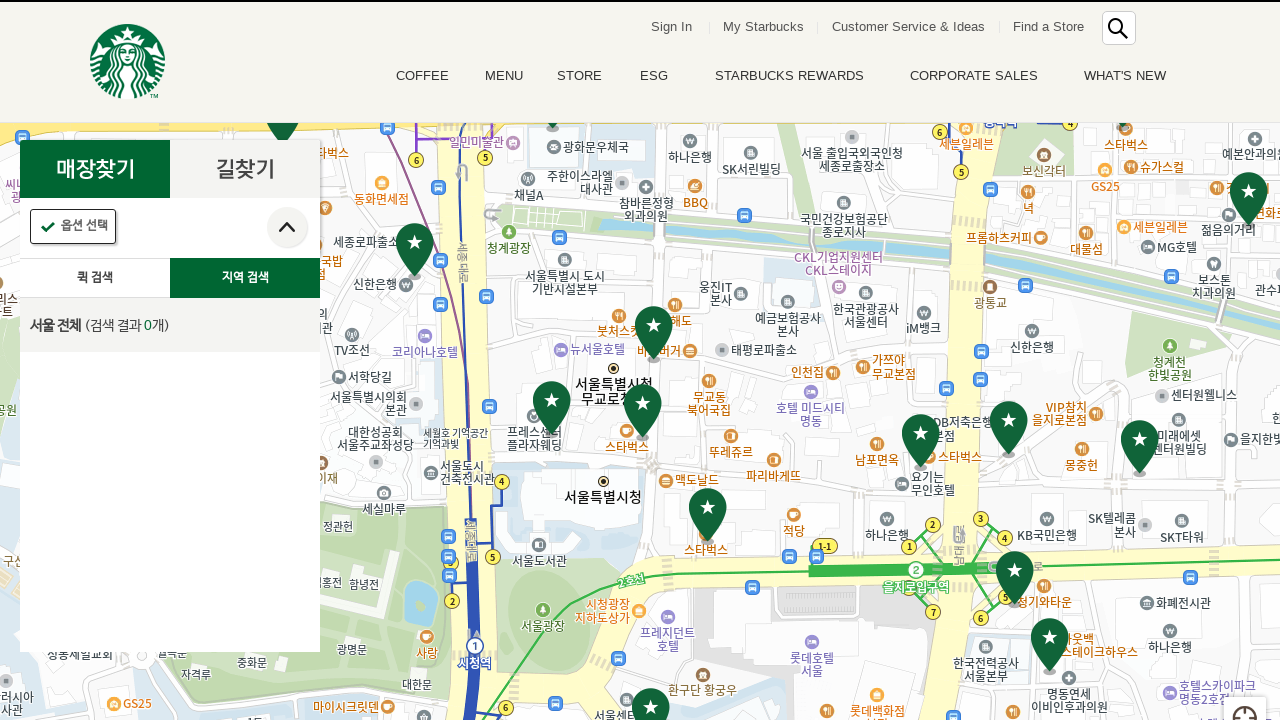

Waited for store list to load
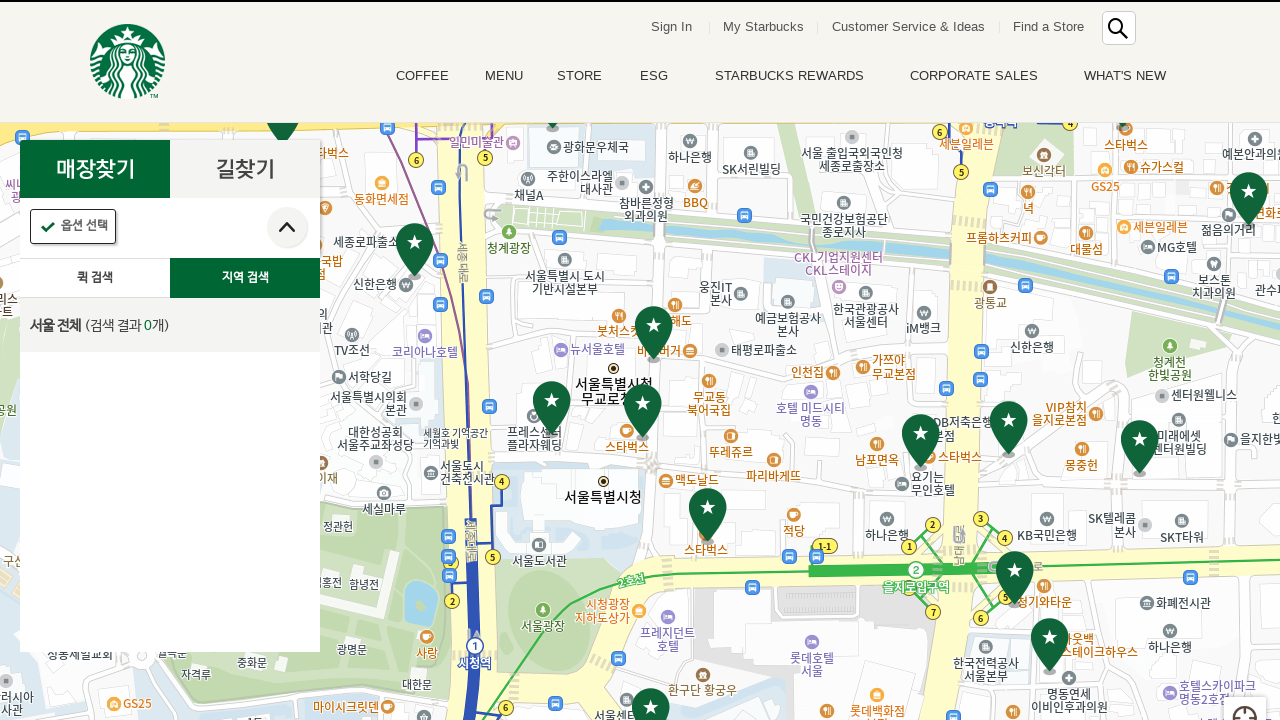

Verified store listings are displayed
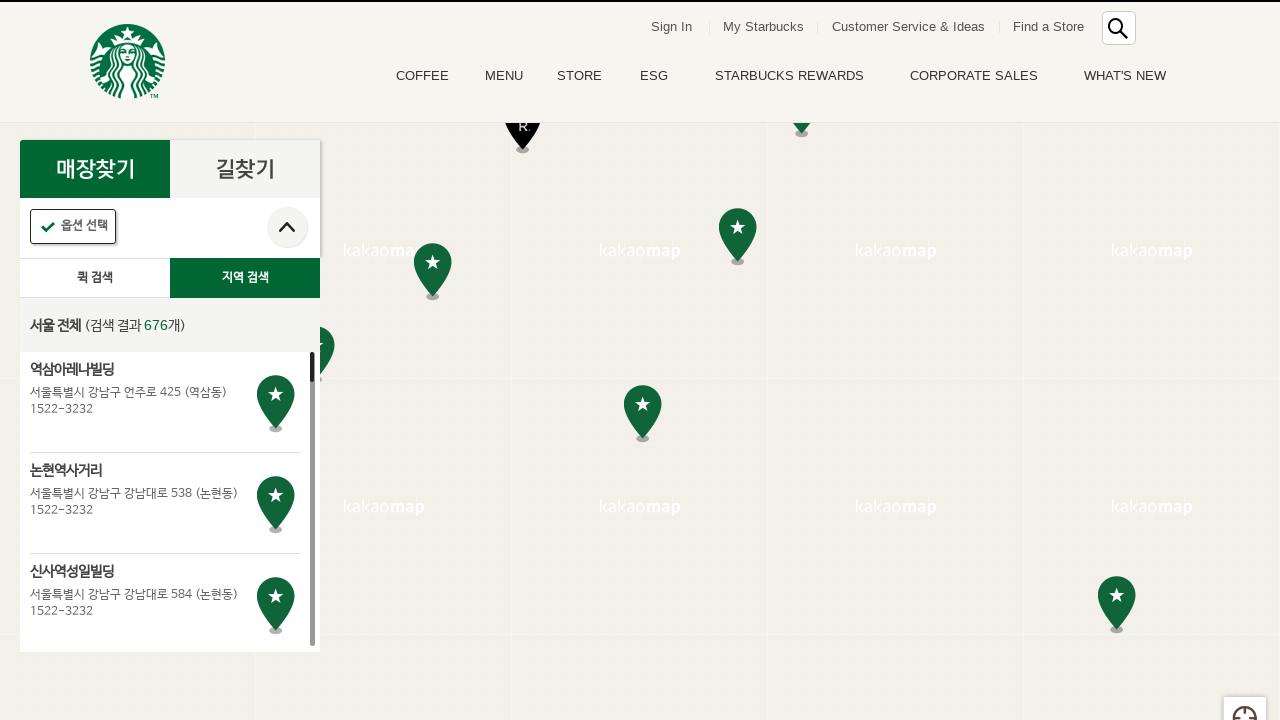

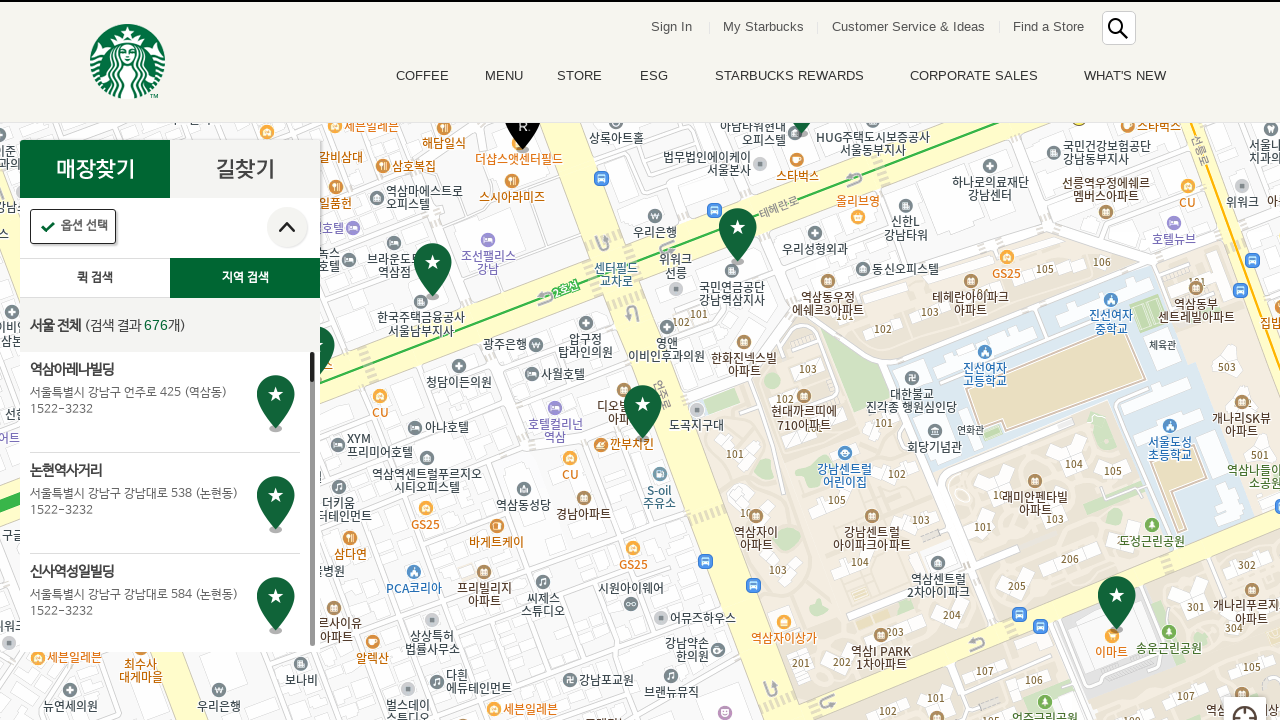